Navigates to Elements > Buttons page and verifies that all button elements are enabled and interactable

Starting URL: https://demoqa.com

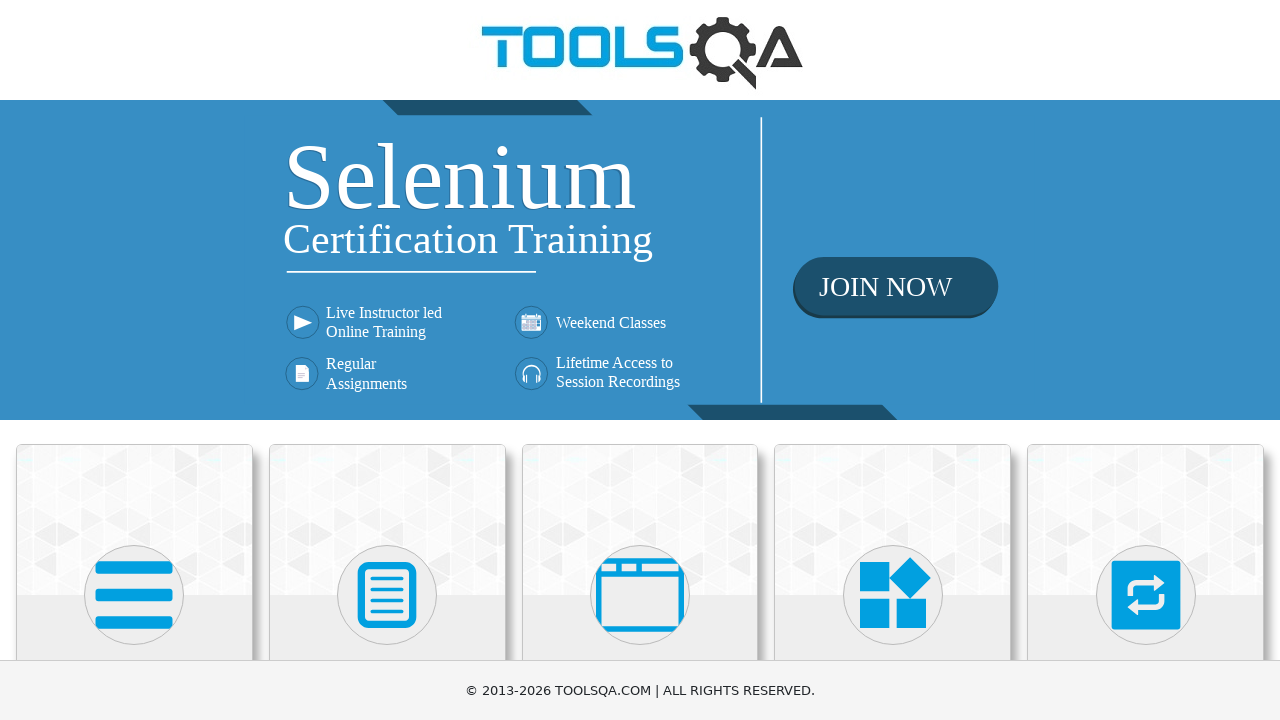

Clicked on Elements card at (134, 520) on div.card:has-text('Elements')
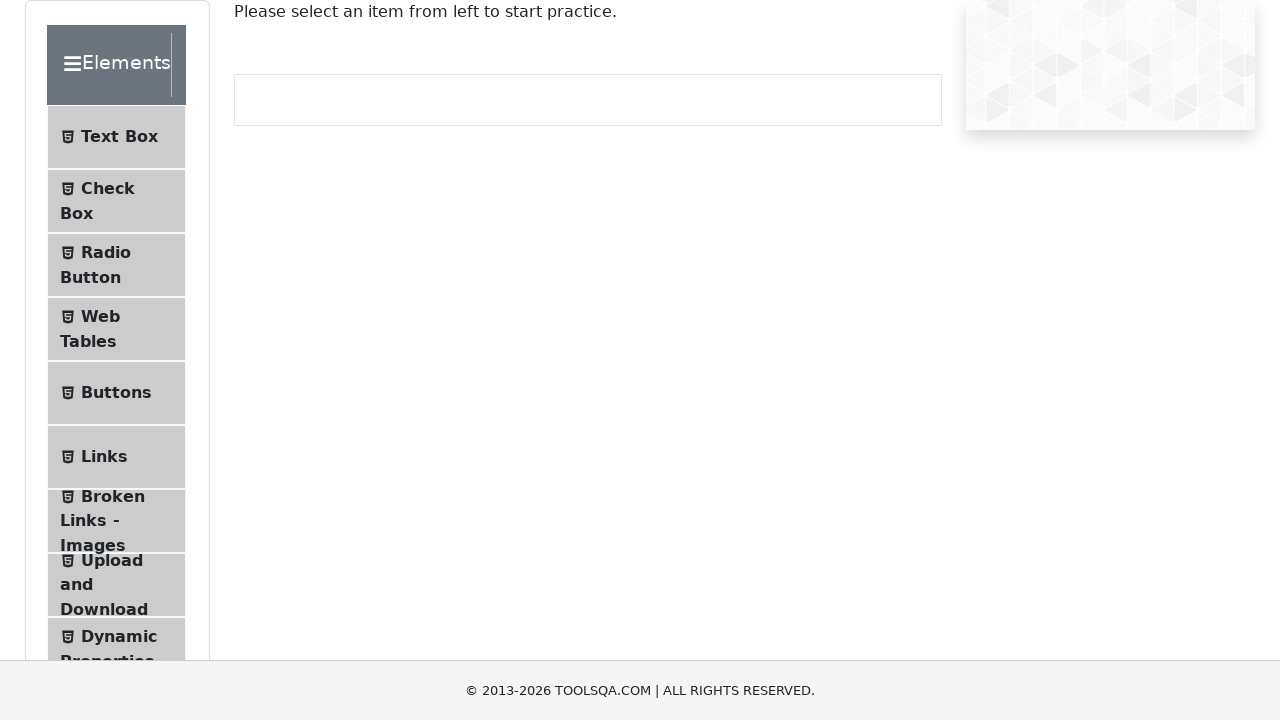

Clicked on Buttons menu item at (116, 393) on span:has-text('Buttons')
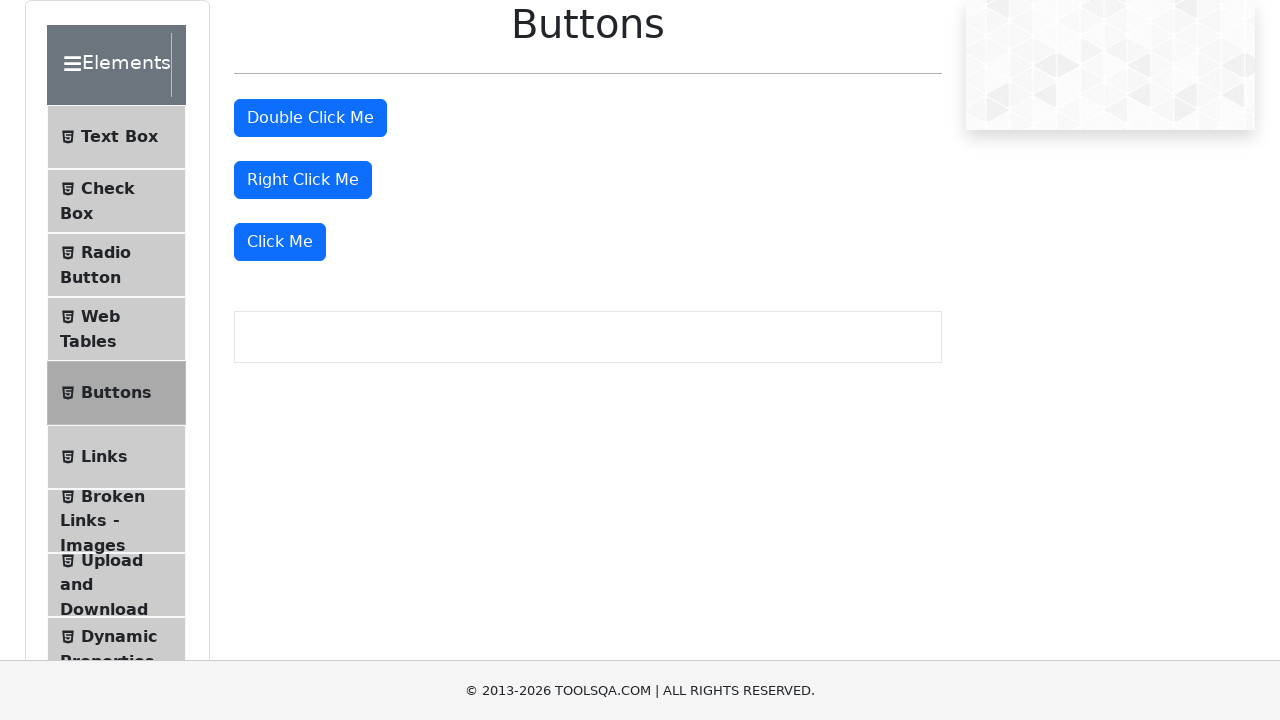

Waited 2000ms for buttons to load
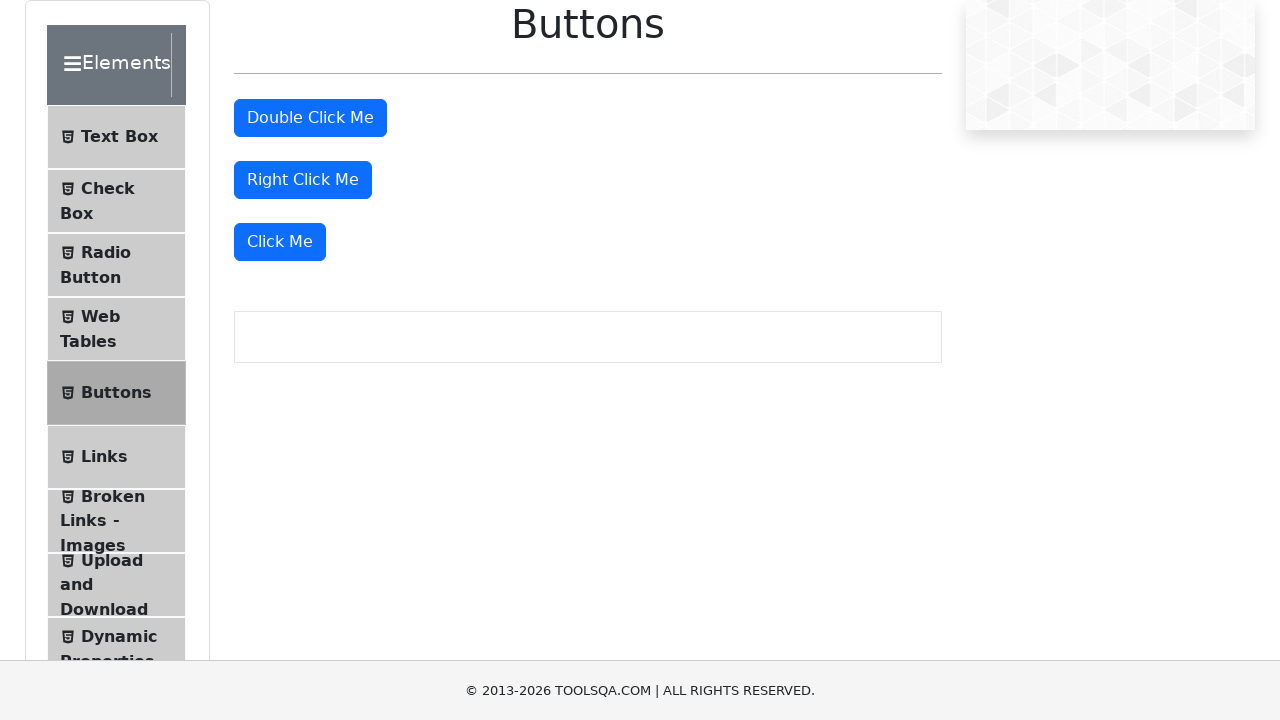

Located double click button element
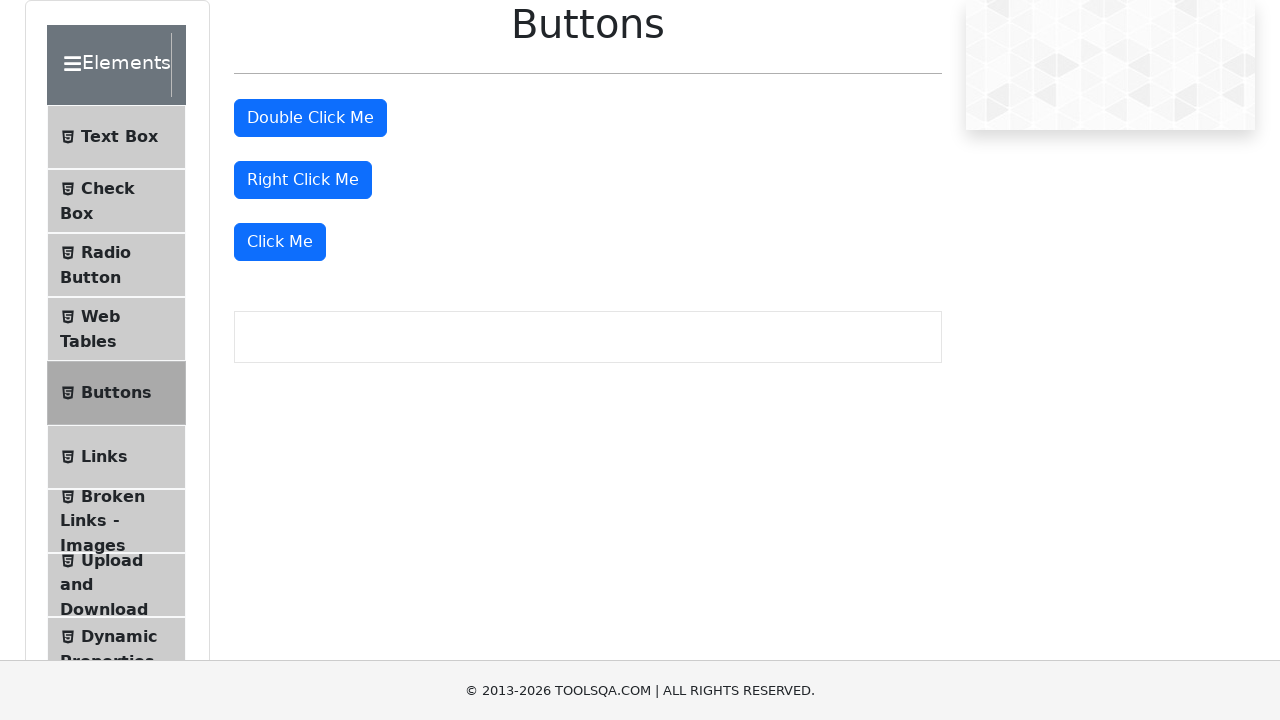

Located right click button element
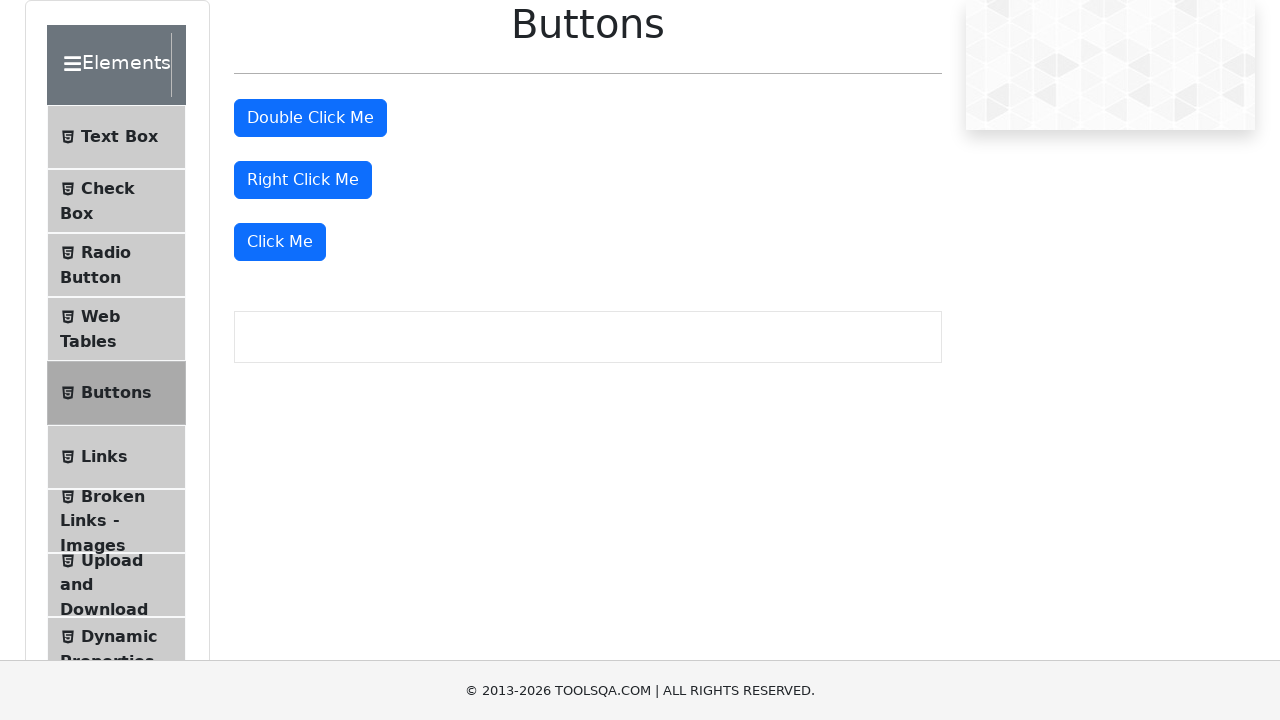

Located last 'Click Me' button element
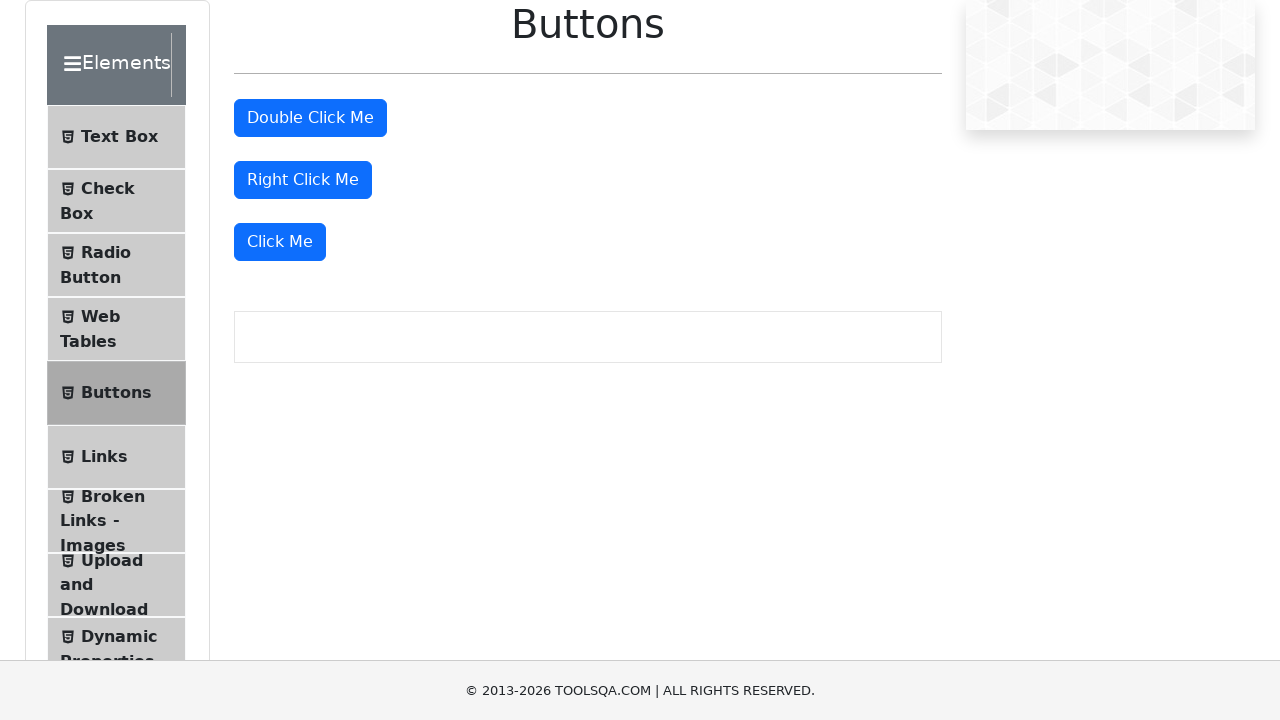

Verified double click button is enabled
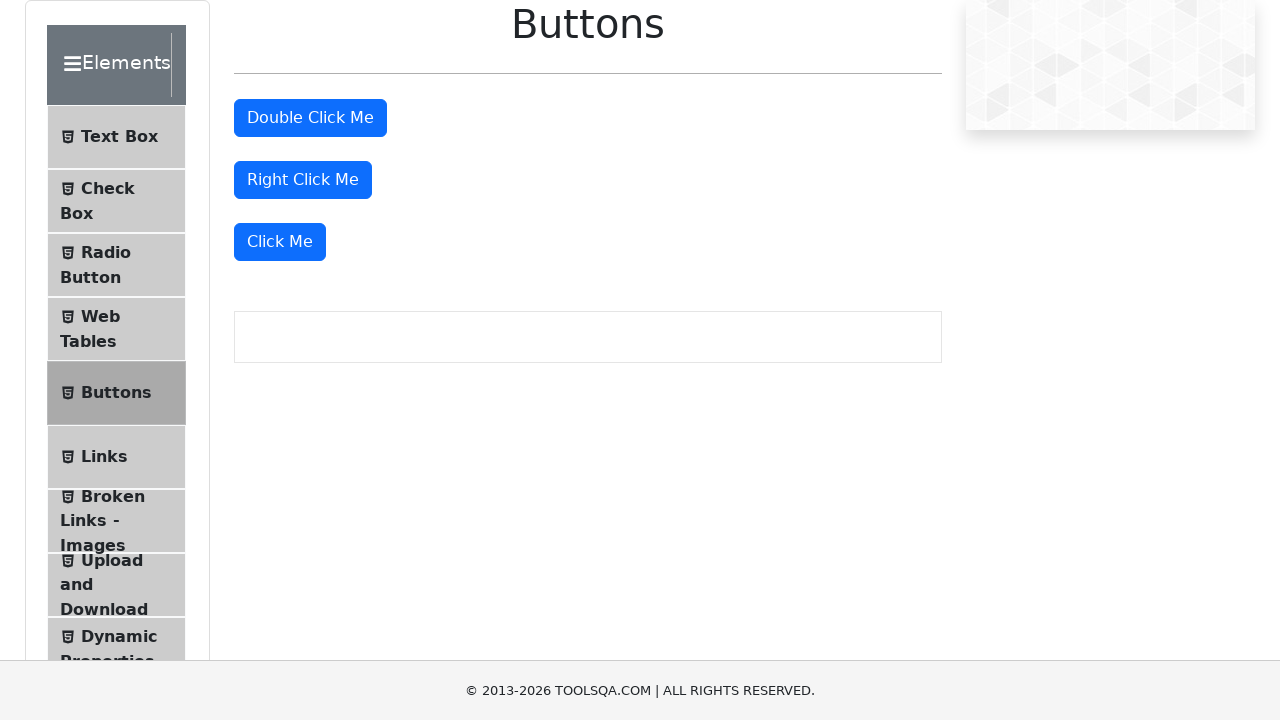

Verified right click button is enabled
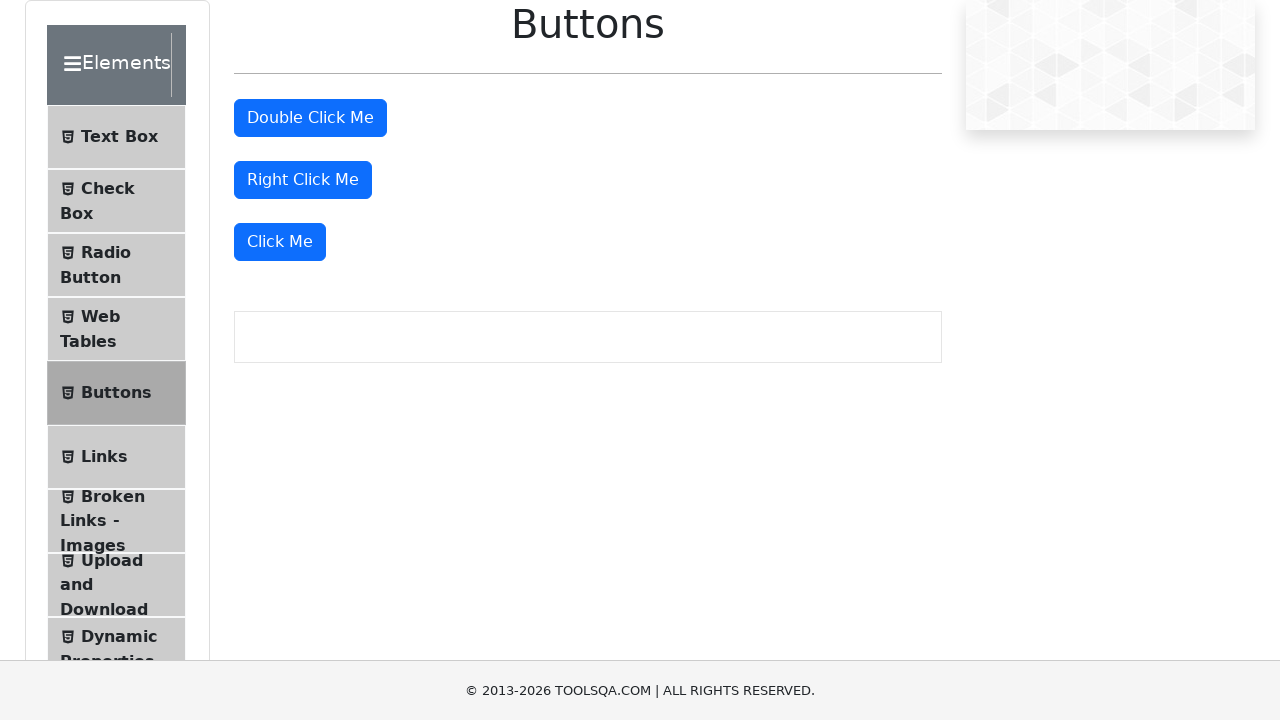

Verified 'Click Me' button is enabled
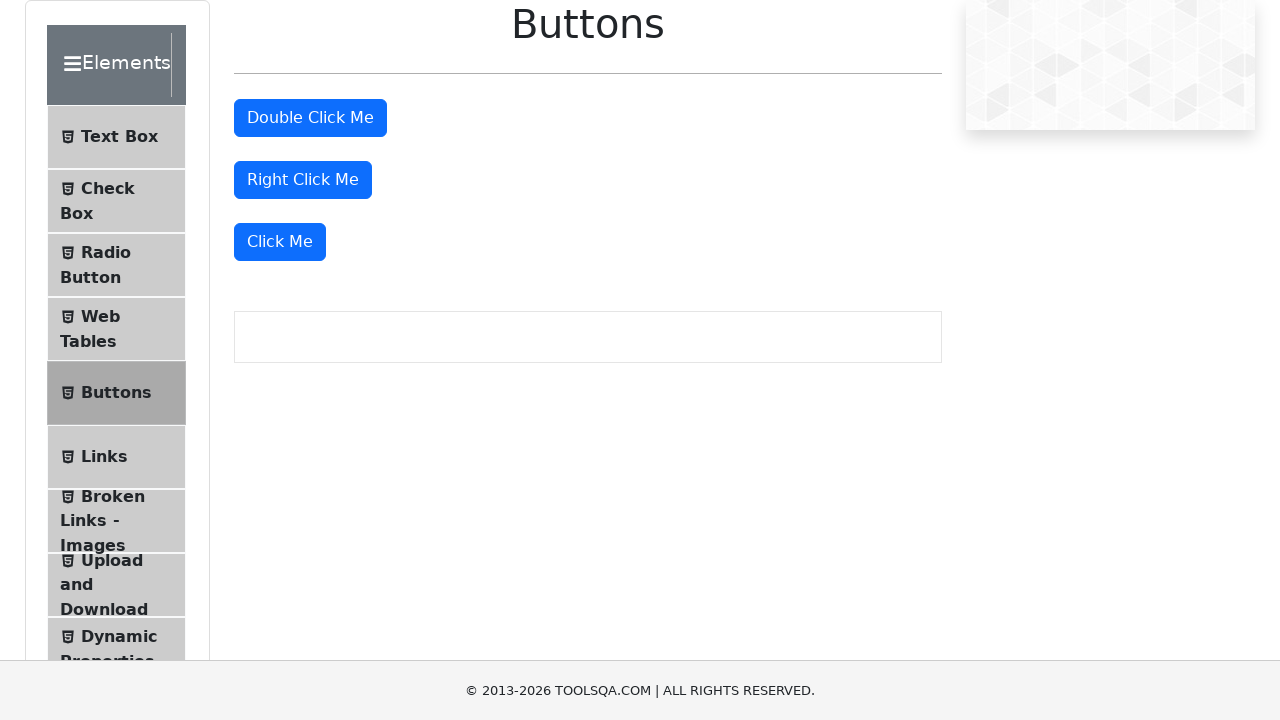

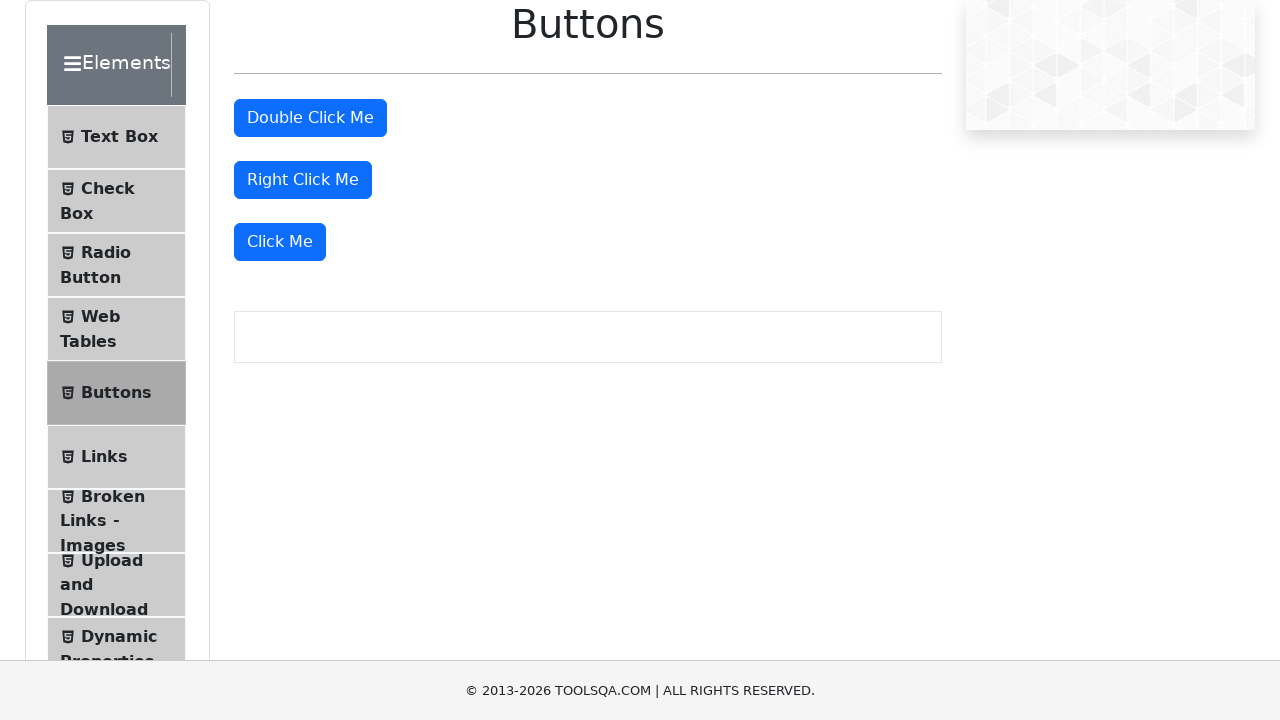